Tests a complete flight booking flow on BlazeDemo by selecting departure/destination cities, choosing a flight, and filling out the purchase form

Starting URL: http://blazedemo.com/

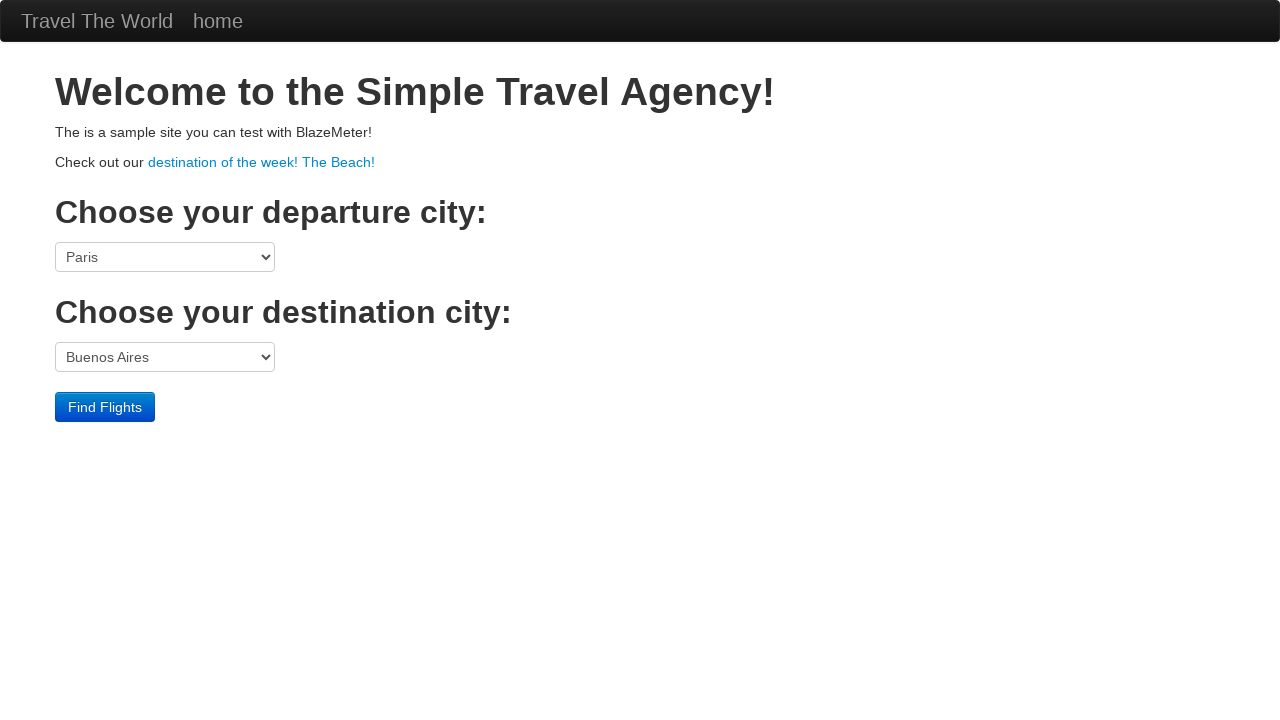

Selected Boston as departure city on select[name='fromPort']
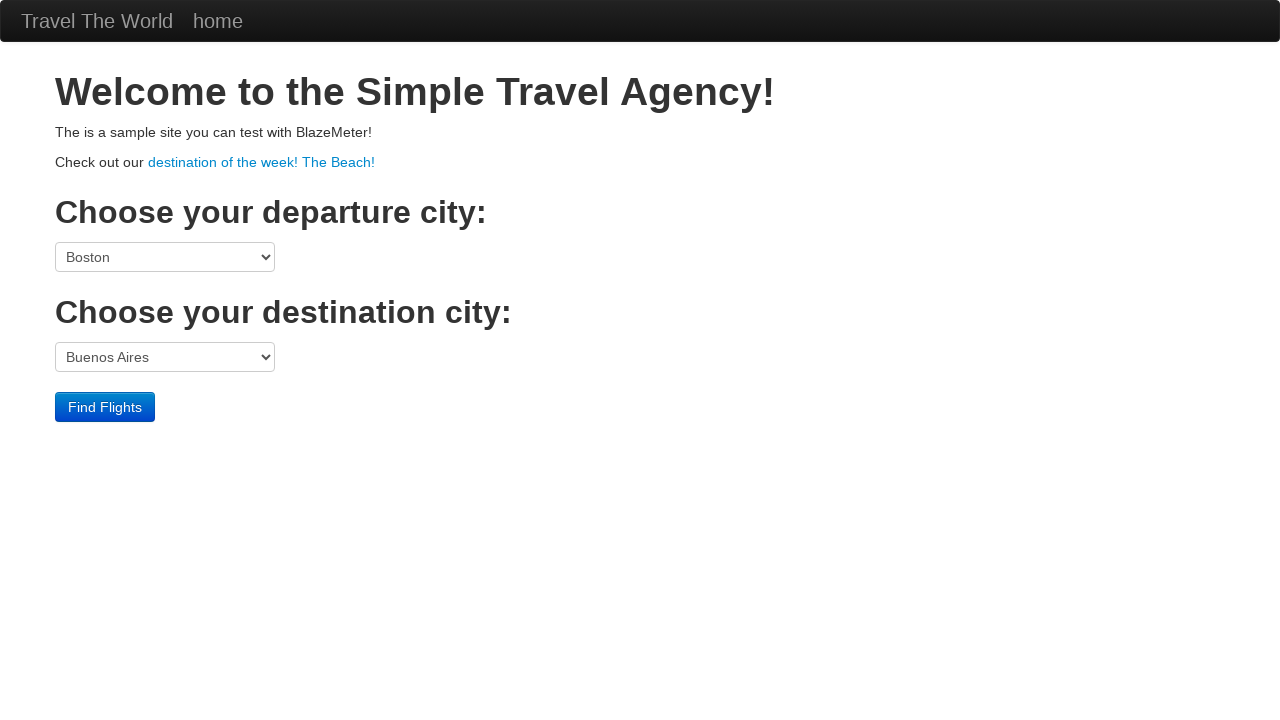

Selected London as destination city on select[name='toPort']
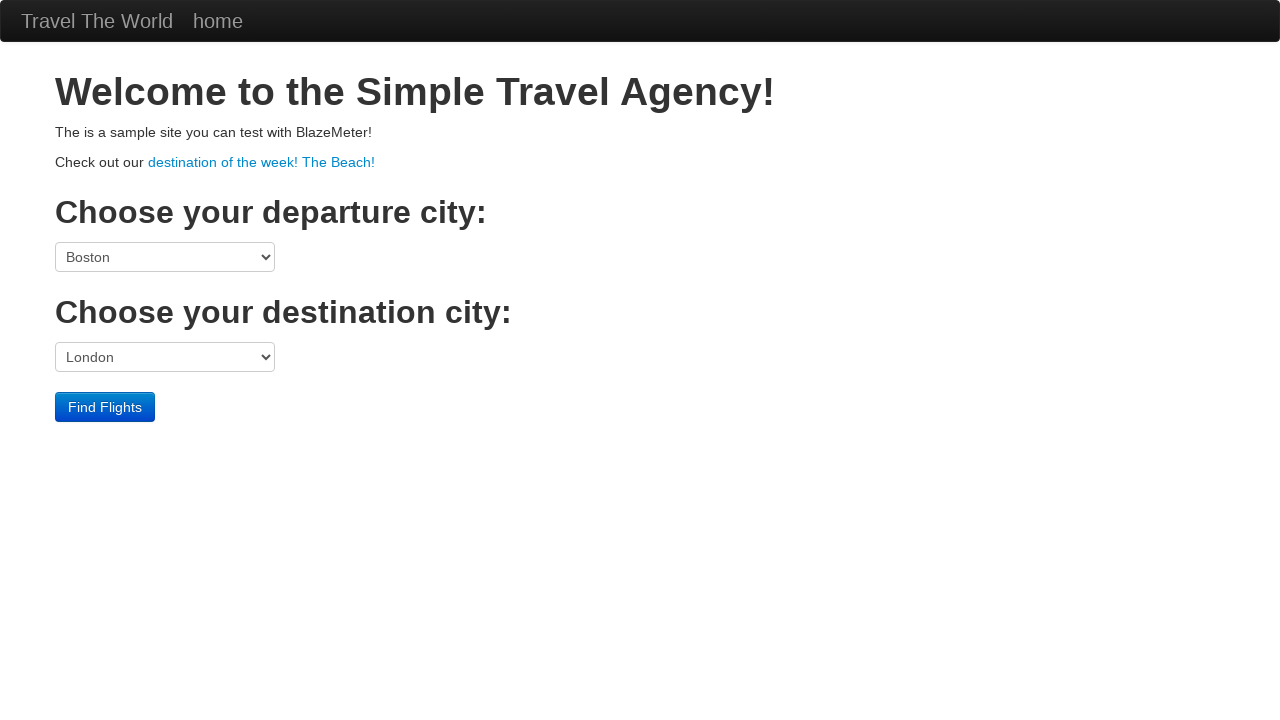

Clicked Find Flights button at (105, 407) on .btn-primary
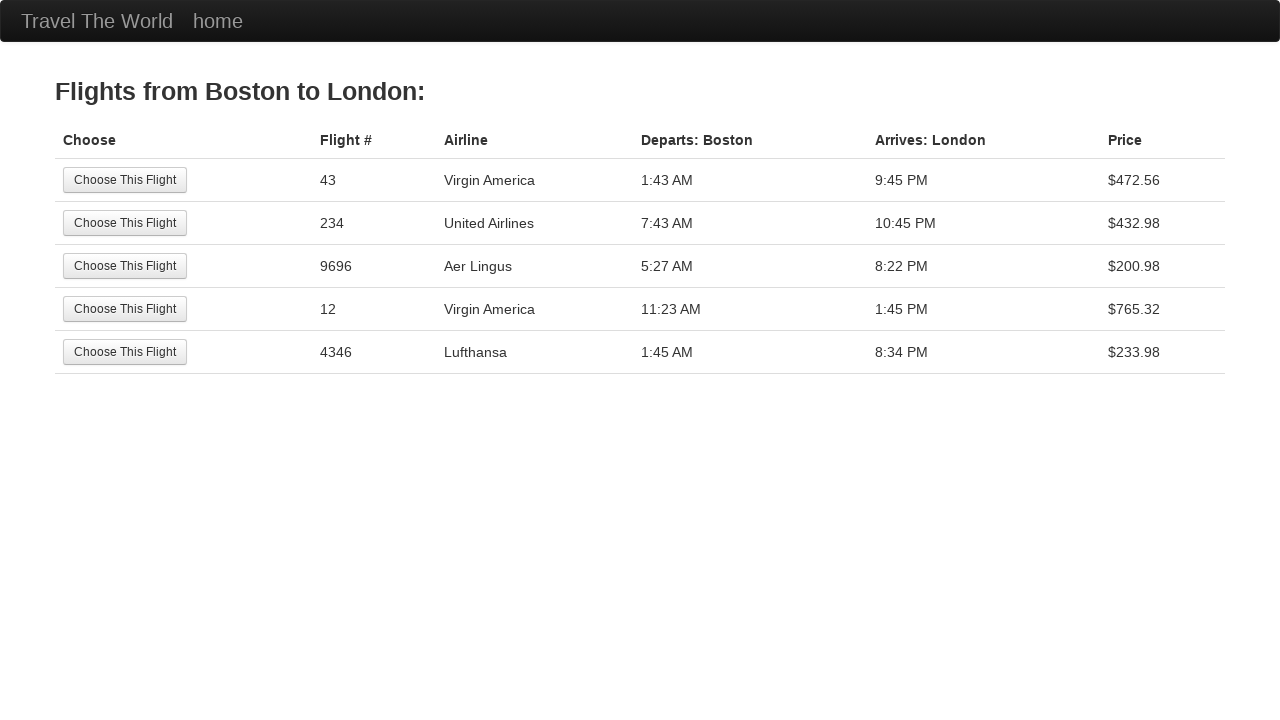

Flight list loaded and became available
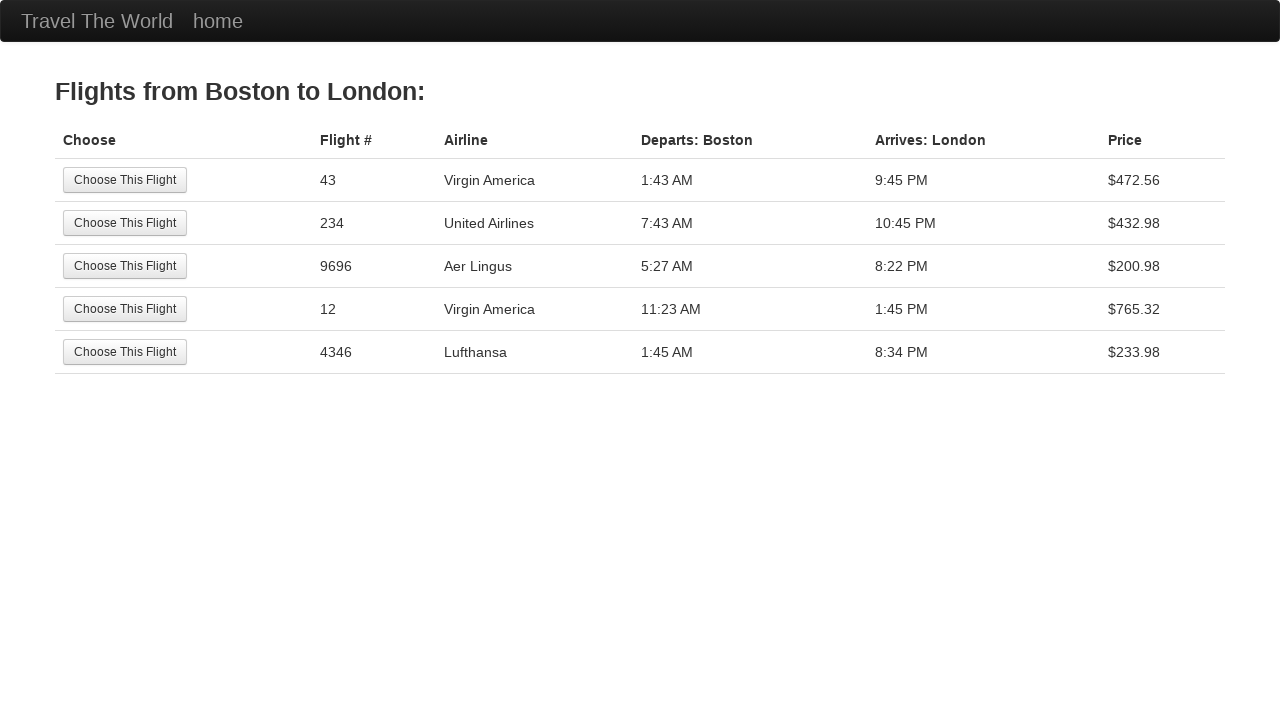

Selected first available flight at (125, 180) on .btn-small
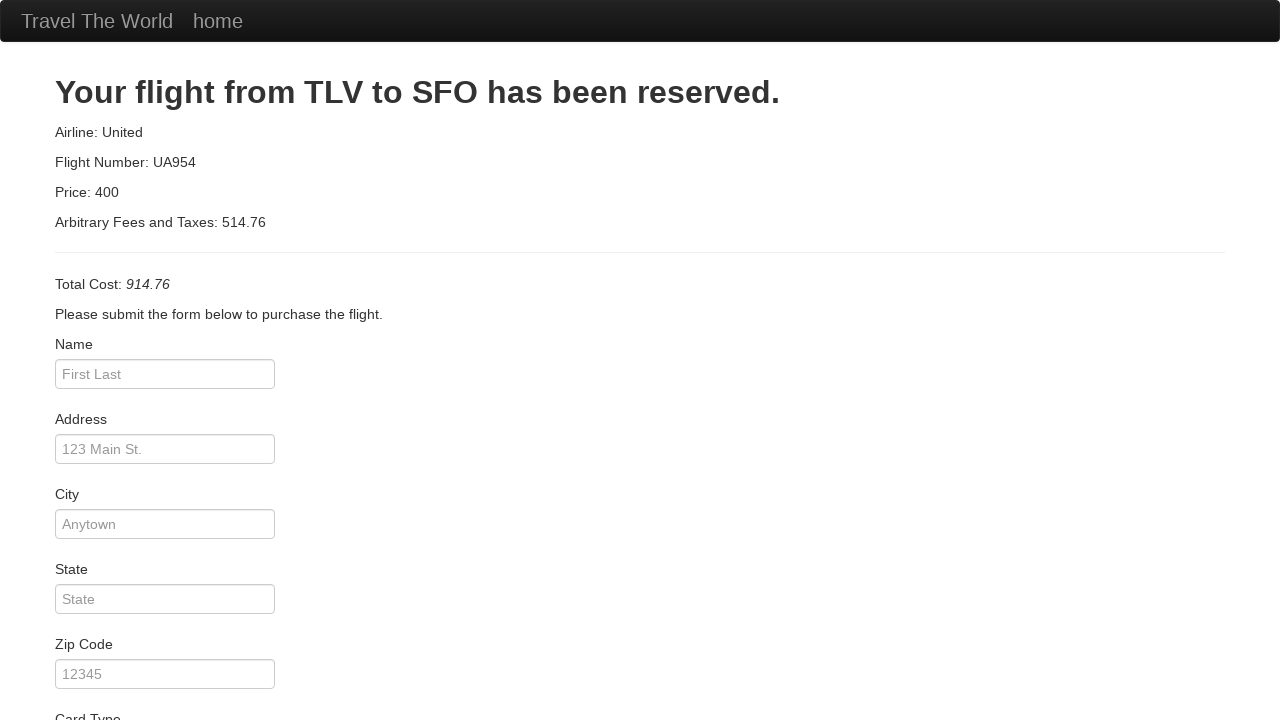

Filled passenger name as 'John Doe' on #inputName
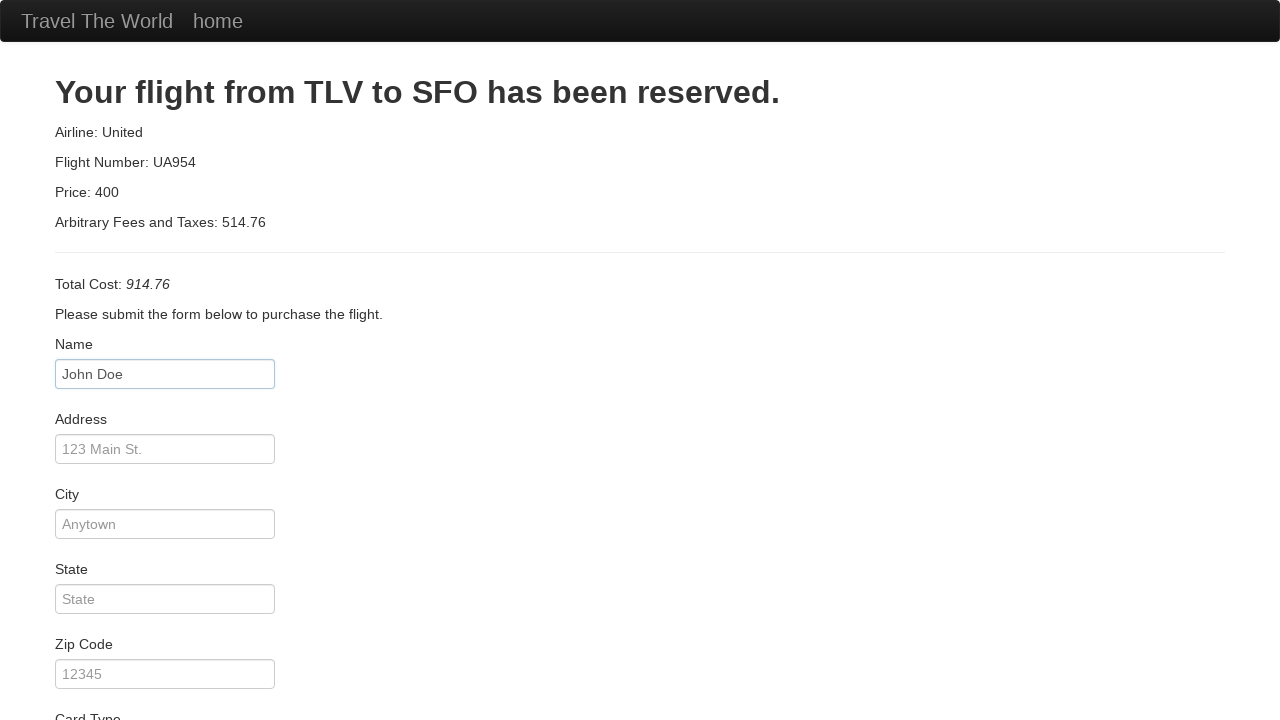

Filled address as 'Rue de Lutèce' on #address
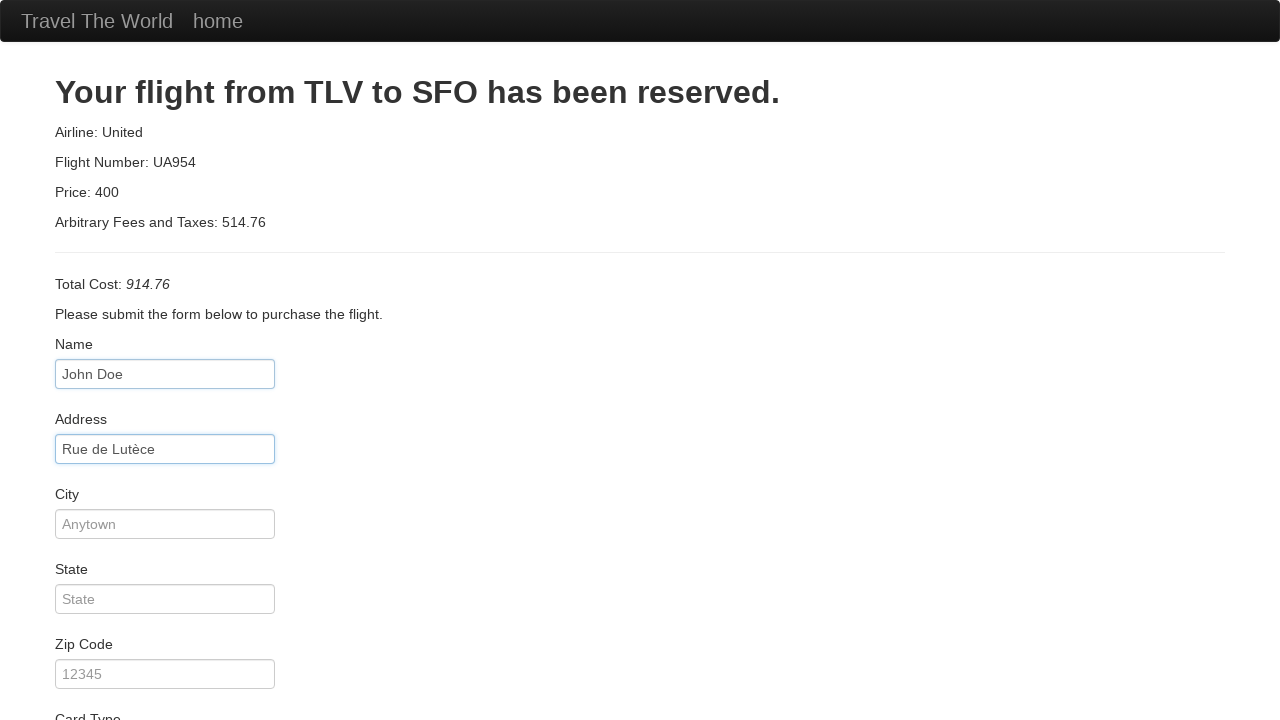

Filled city as 'Paris' on #city
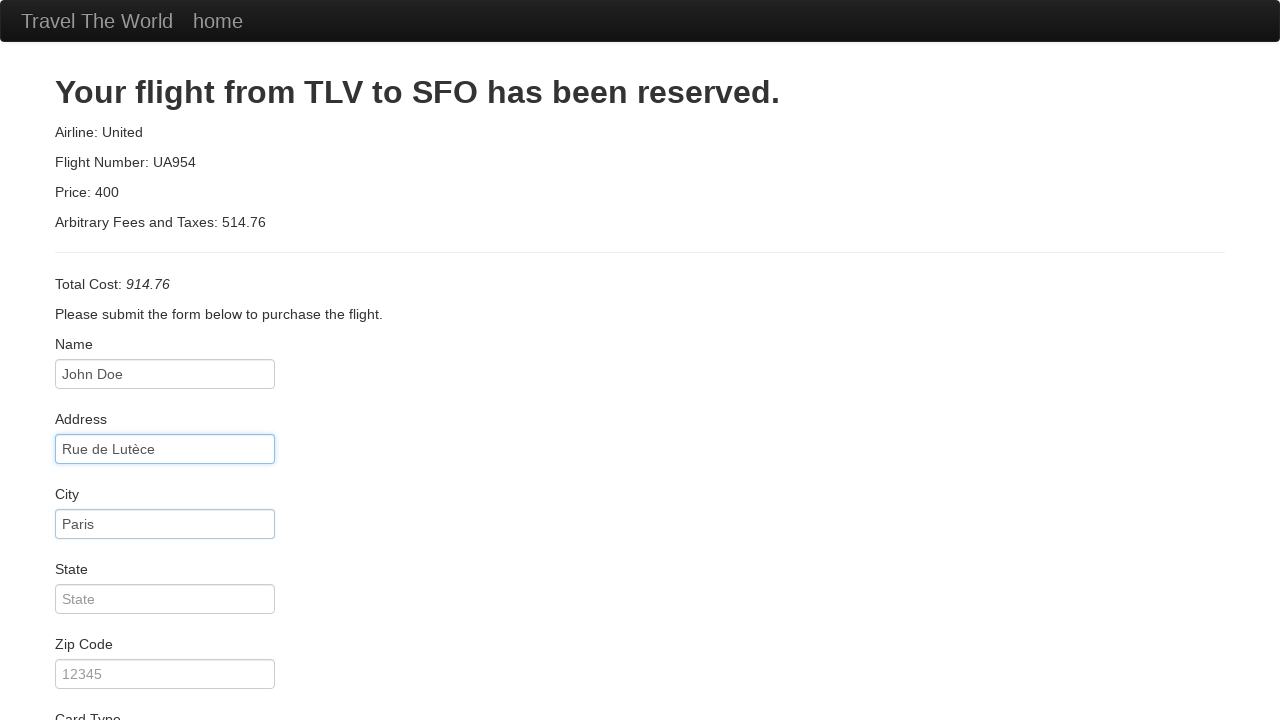

Filled state as 'Île-de-France' on #state
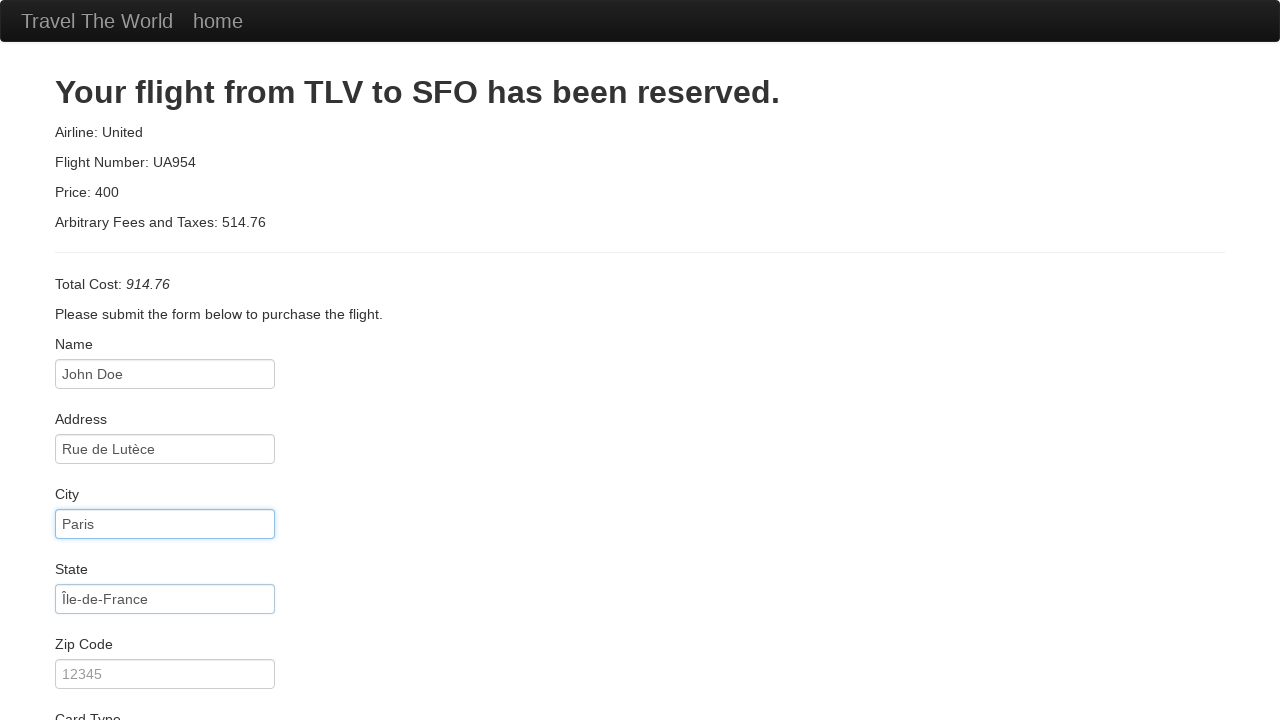

Filled zip code as '75001' on #zipCode
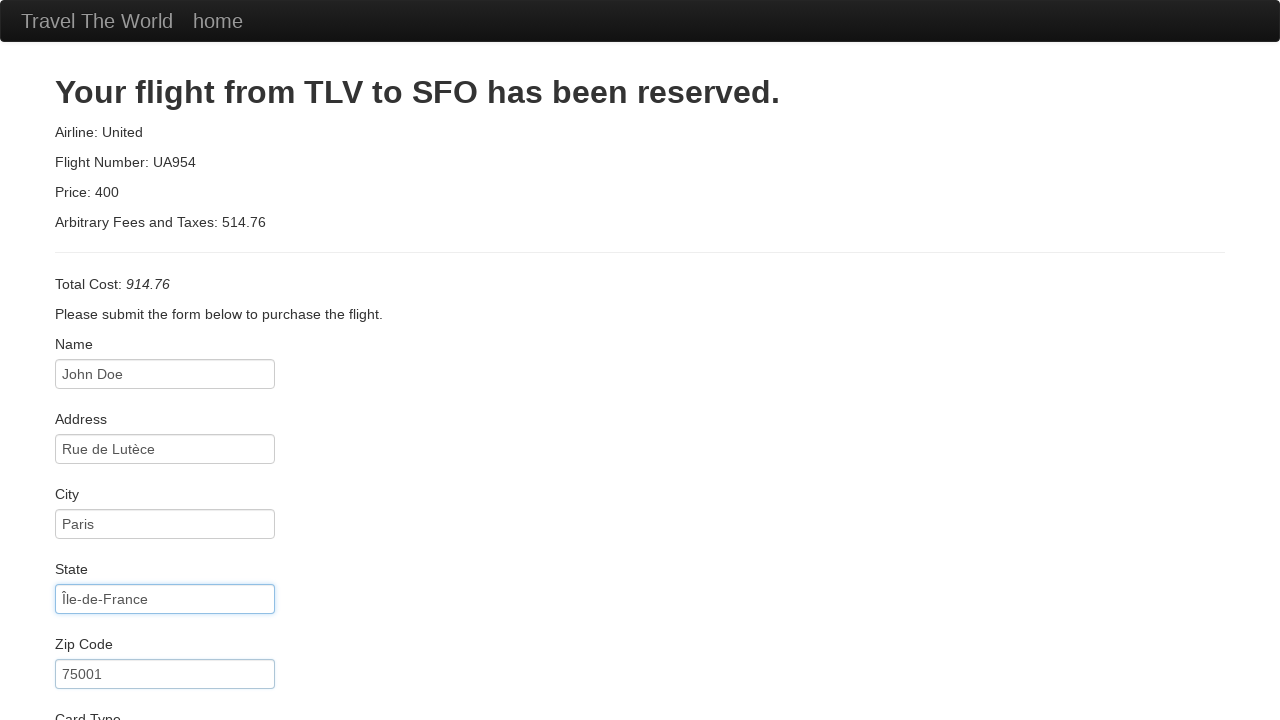

Selected Visa as card type on select[name='cardType']
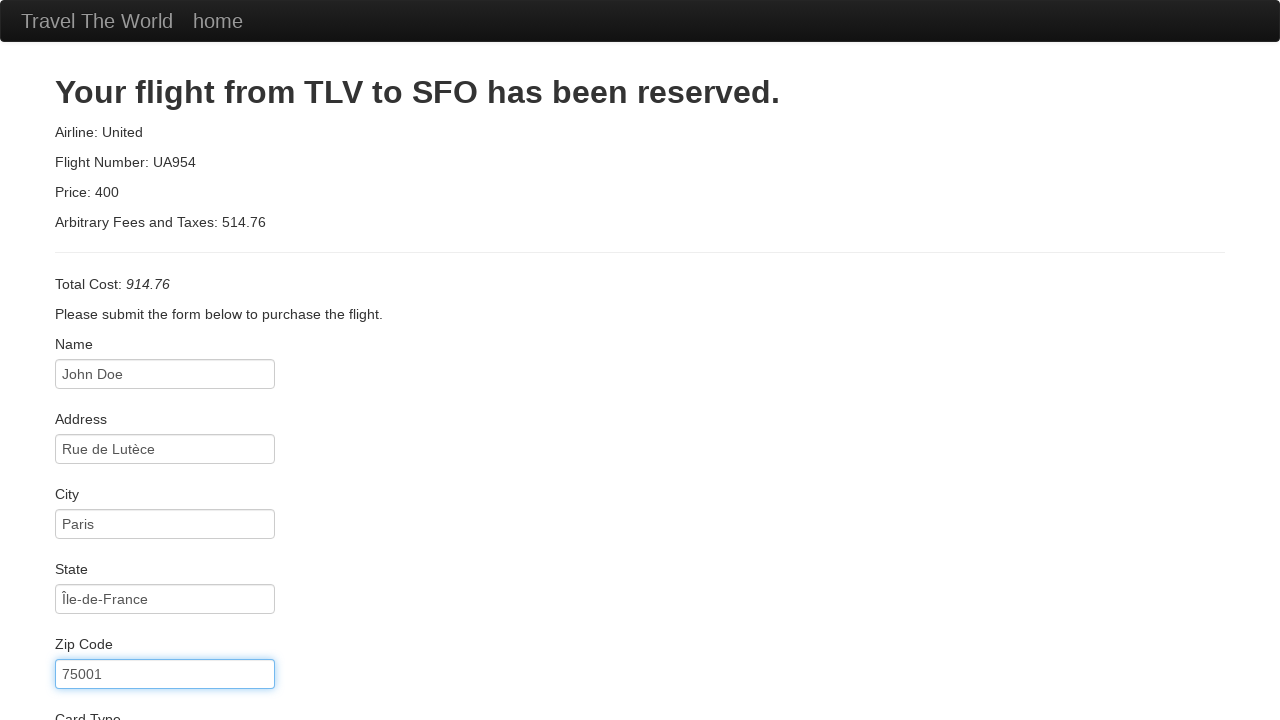

Filled credit card number on #creditCardNumber
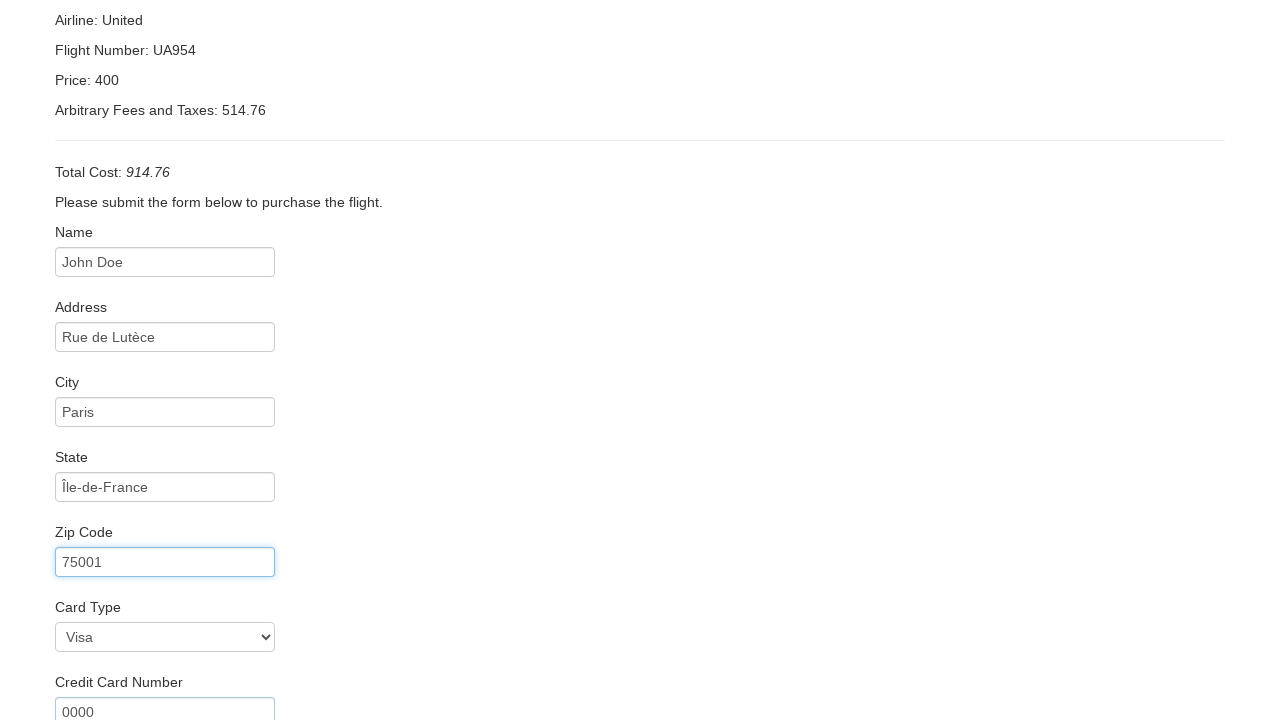

Filled name on card as 'John Doe' on #nameOnCard
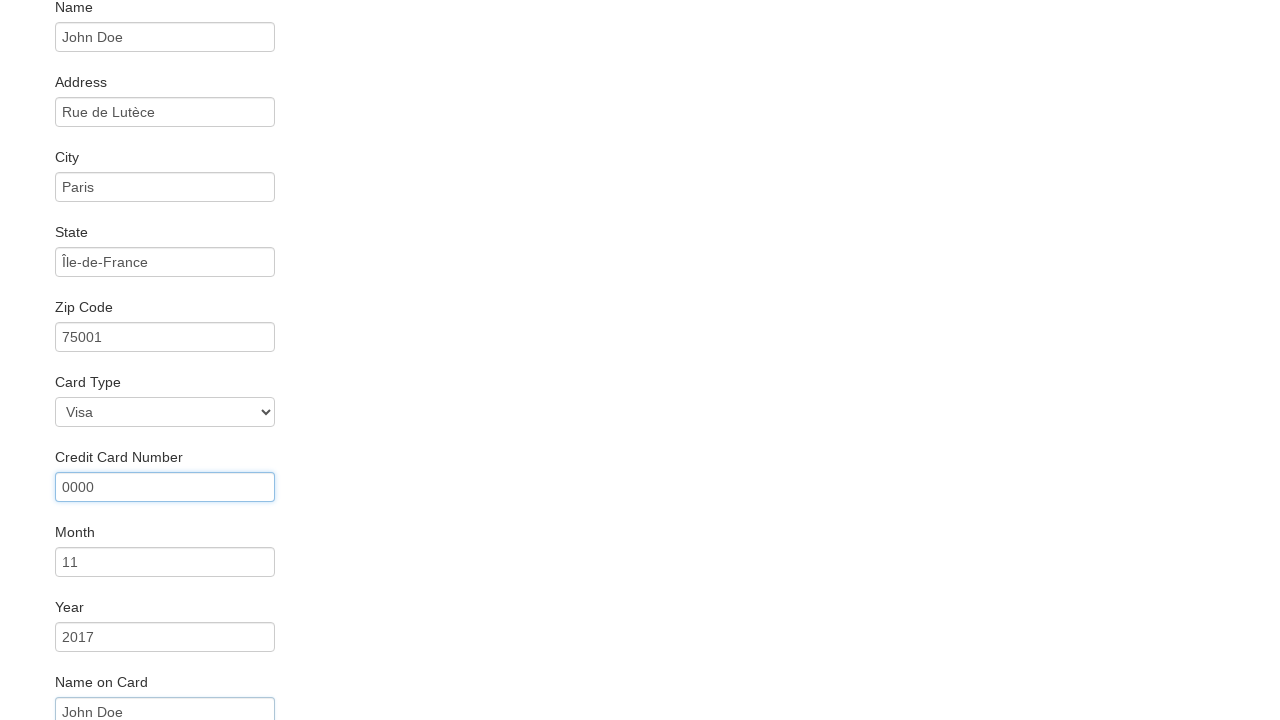

Cleared credit card month field on #creditCardMonth
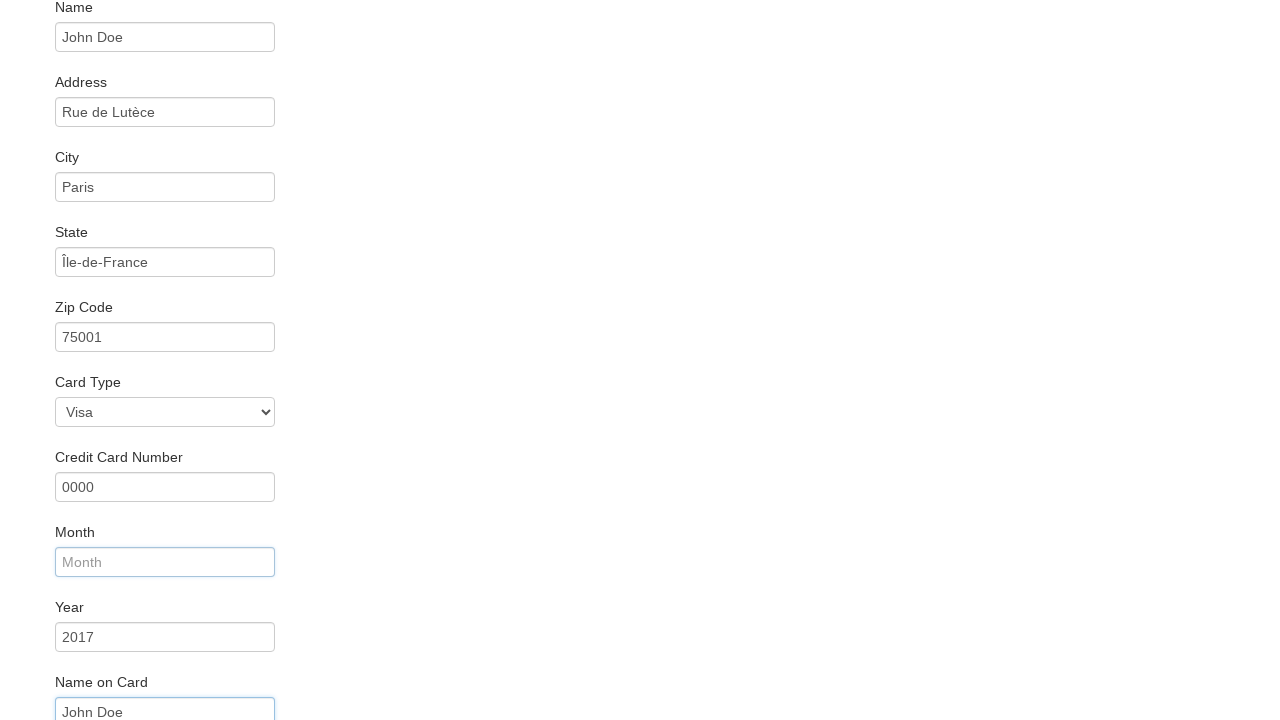

Filled credit card month as '12' on #creditCardMonth
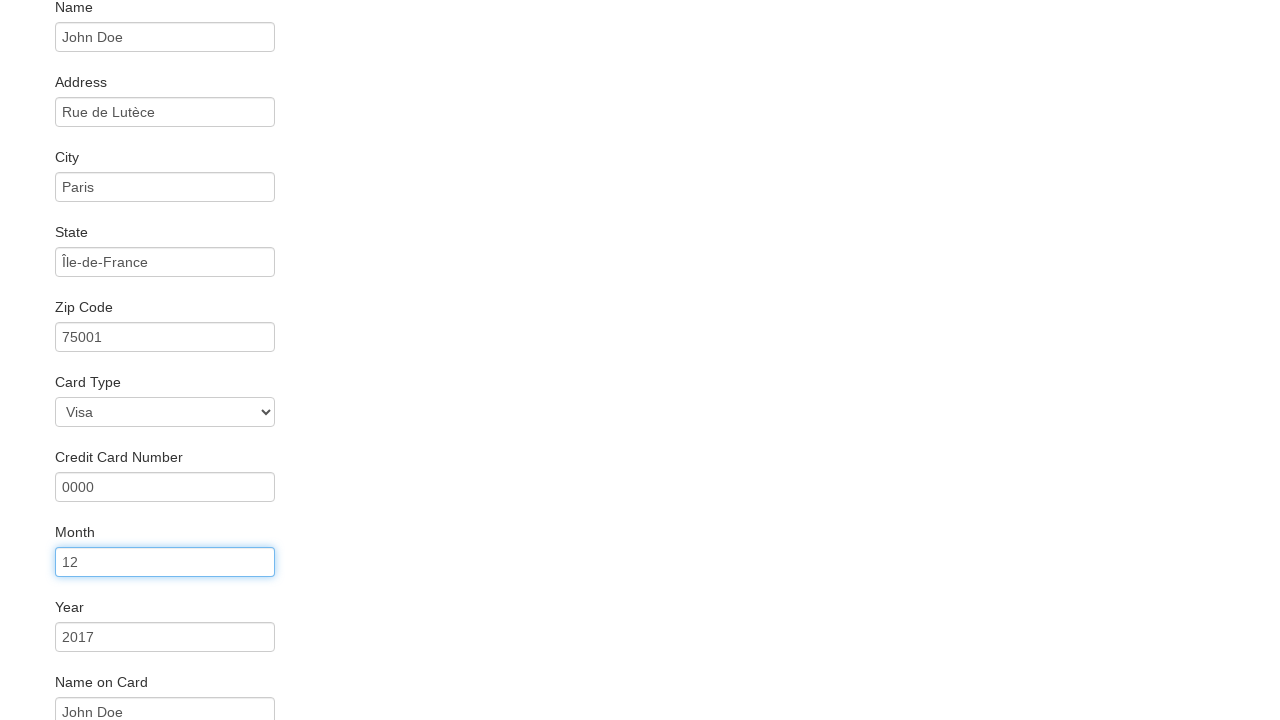

Cleared credit card year field on #creditCardYear
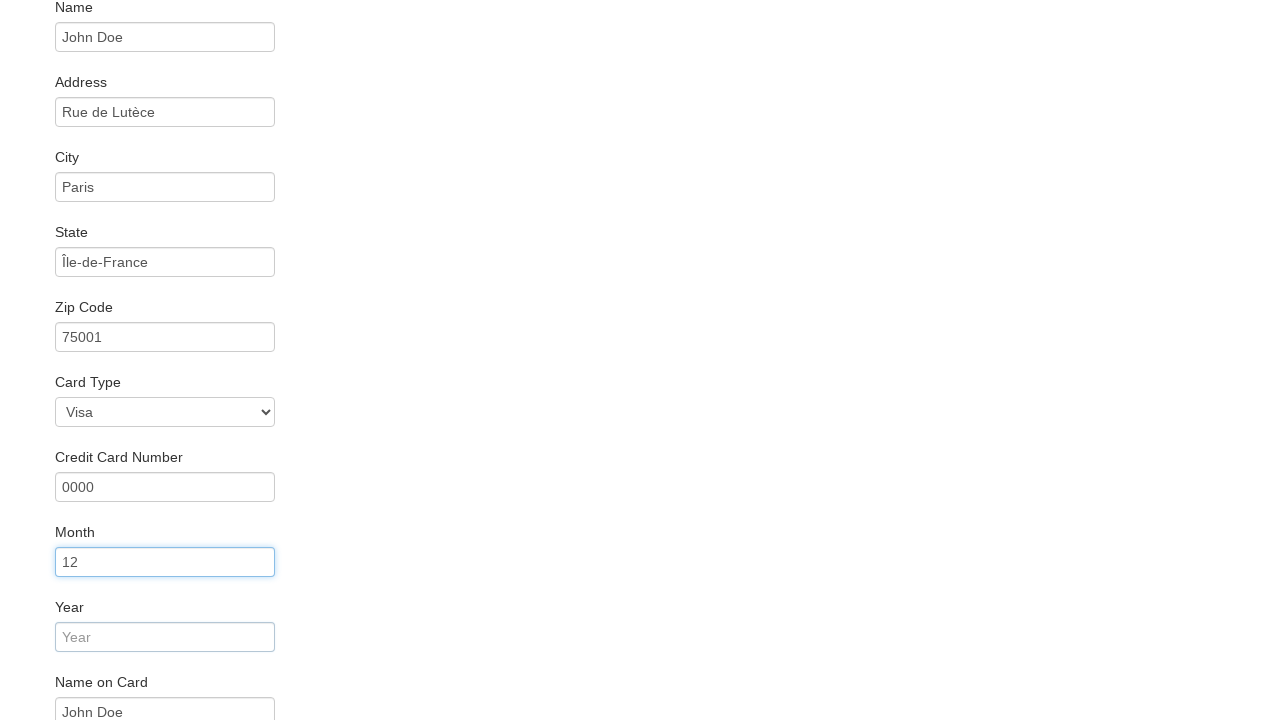

Filled credit card year as '2025' on #creditCardYear
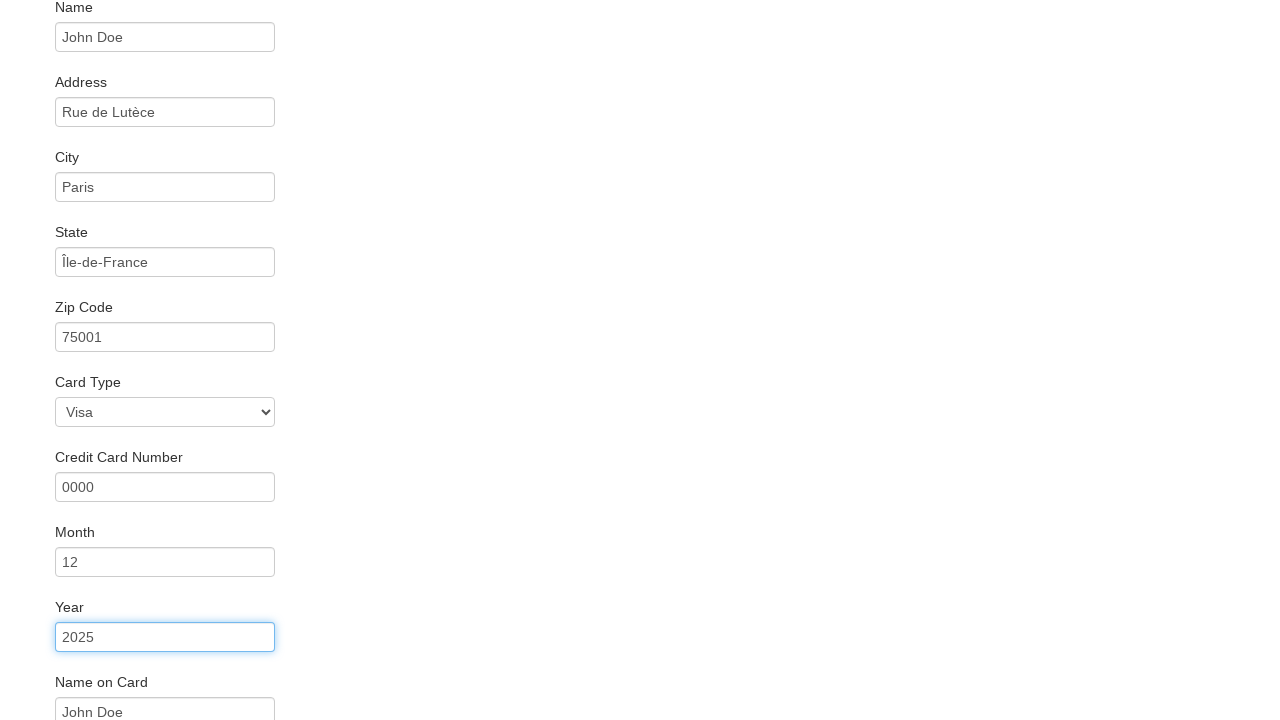

Clicked Purchase Flight button to complete booking at (118, 685) on .btn-primary
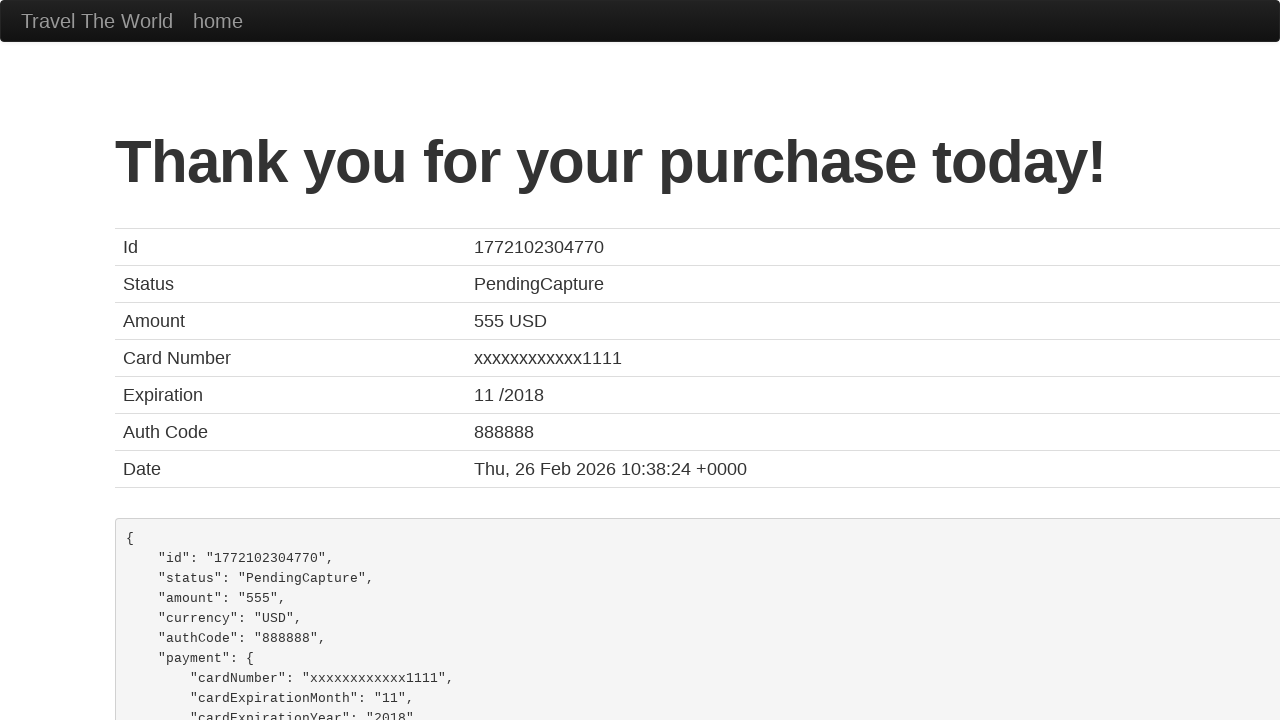

Waited for confirmation page to load
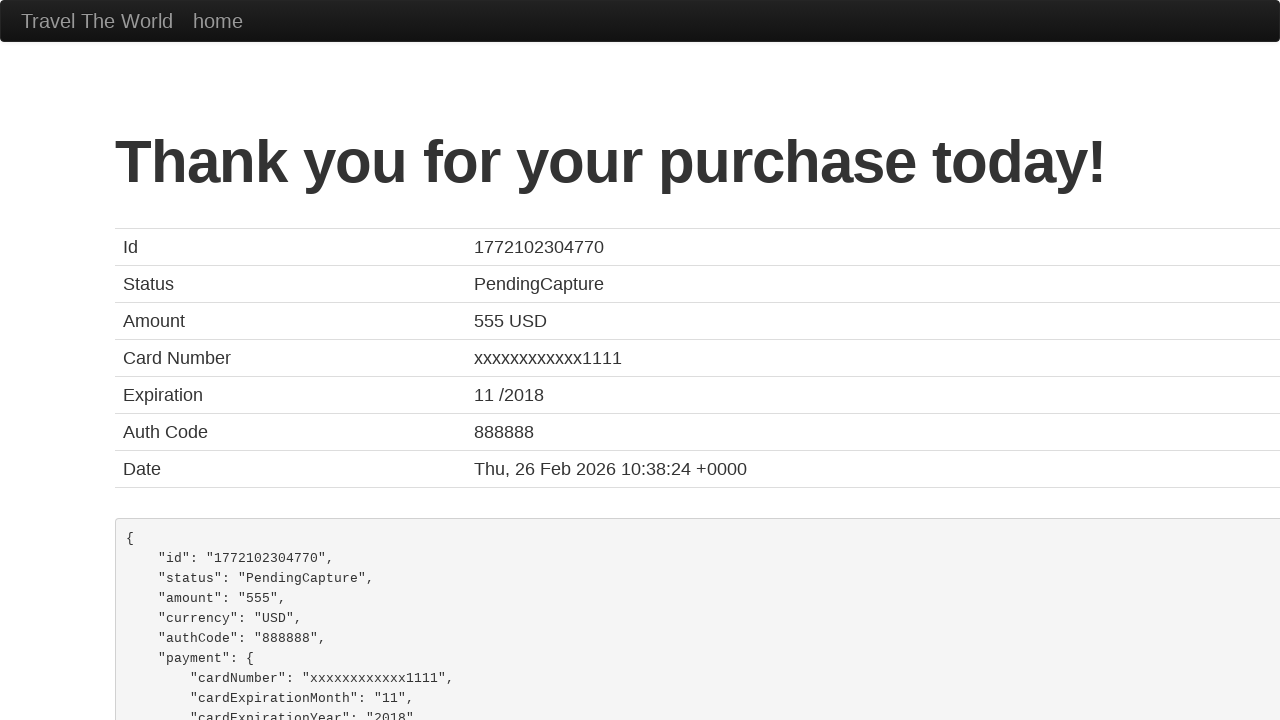

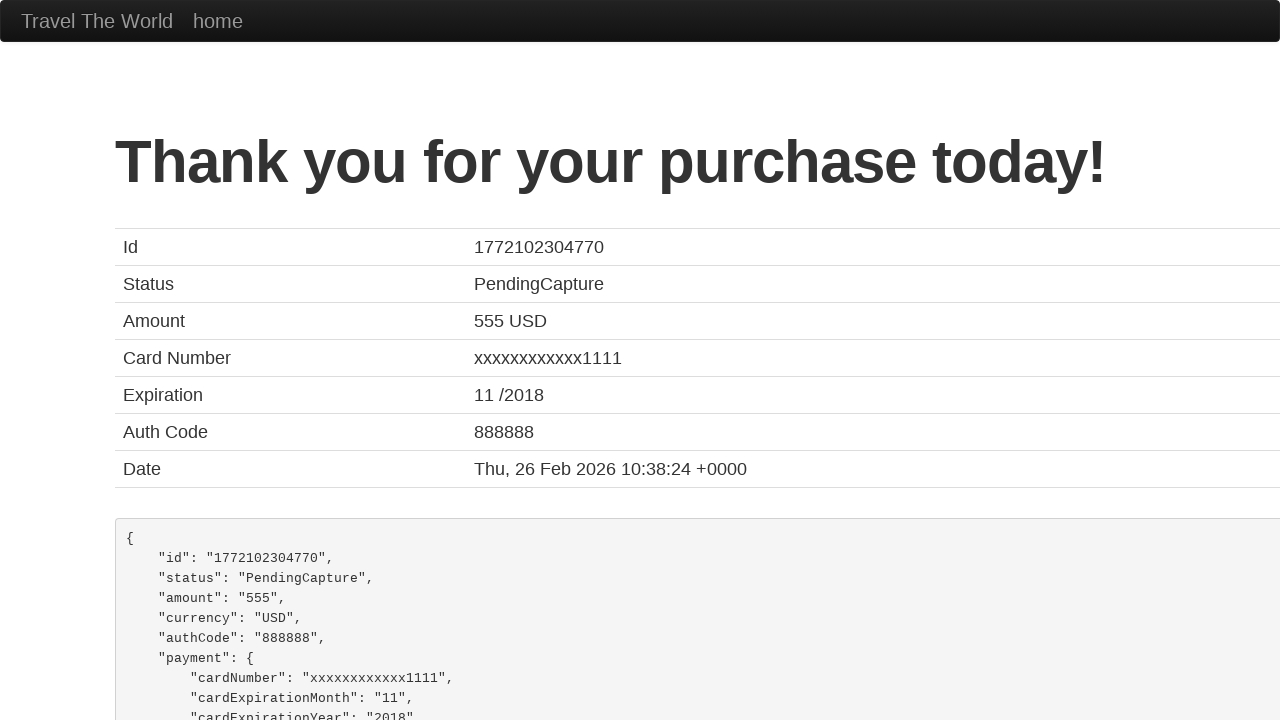